Tests that clicking the Privacy link navigates to the impressum page

Starting URL: https://www.99-bottles-of-beer.net/

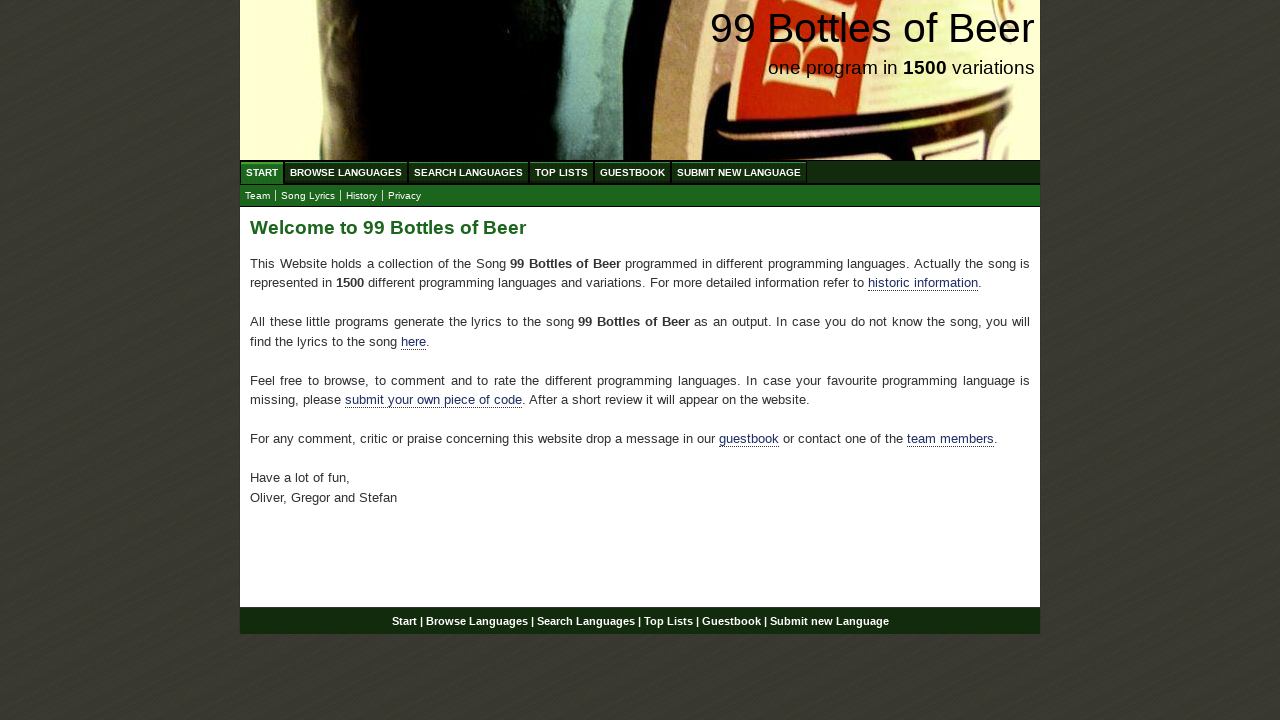

Clicked the Privacy link at (404, 196) on a[href='impressum.html']
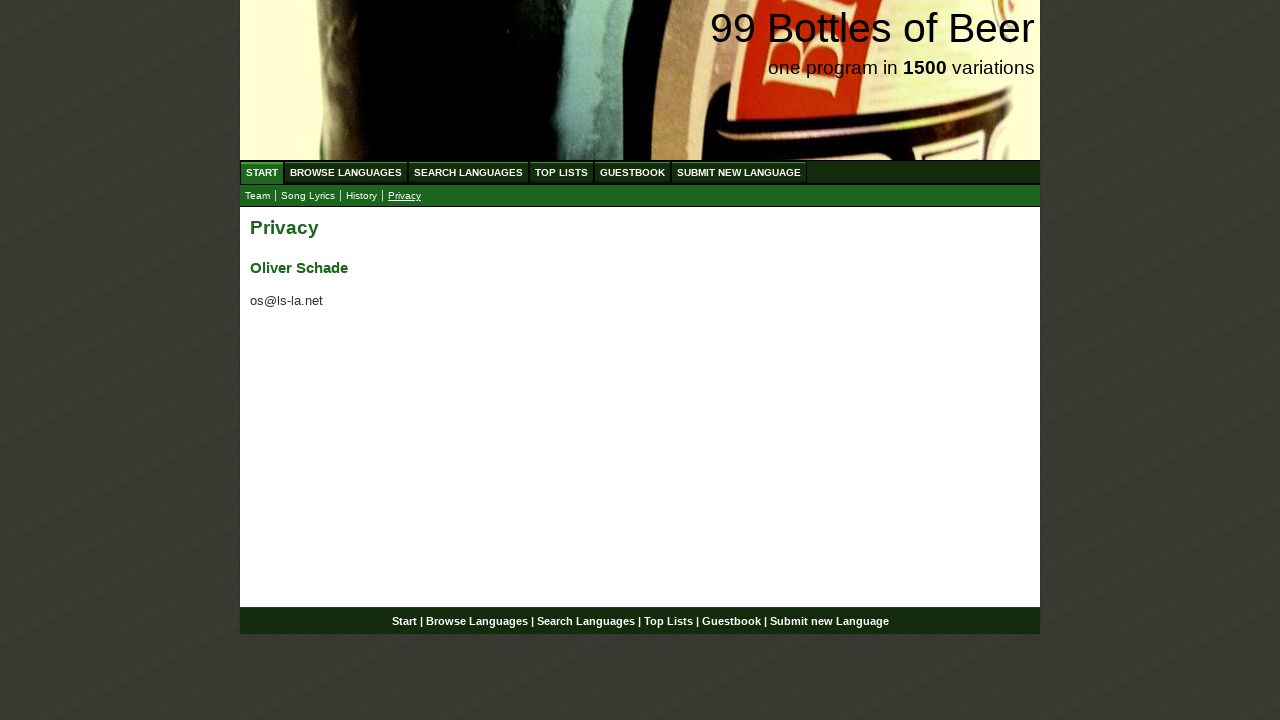

Navigated to impressum page successfully
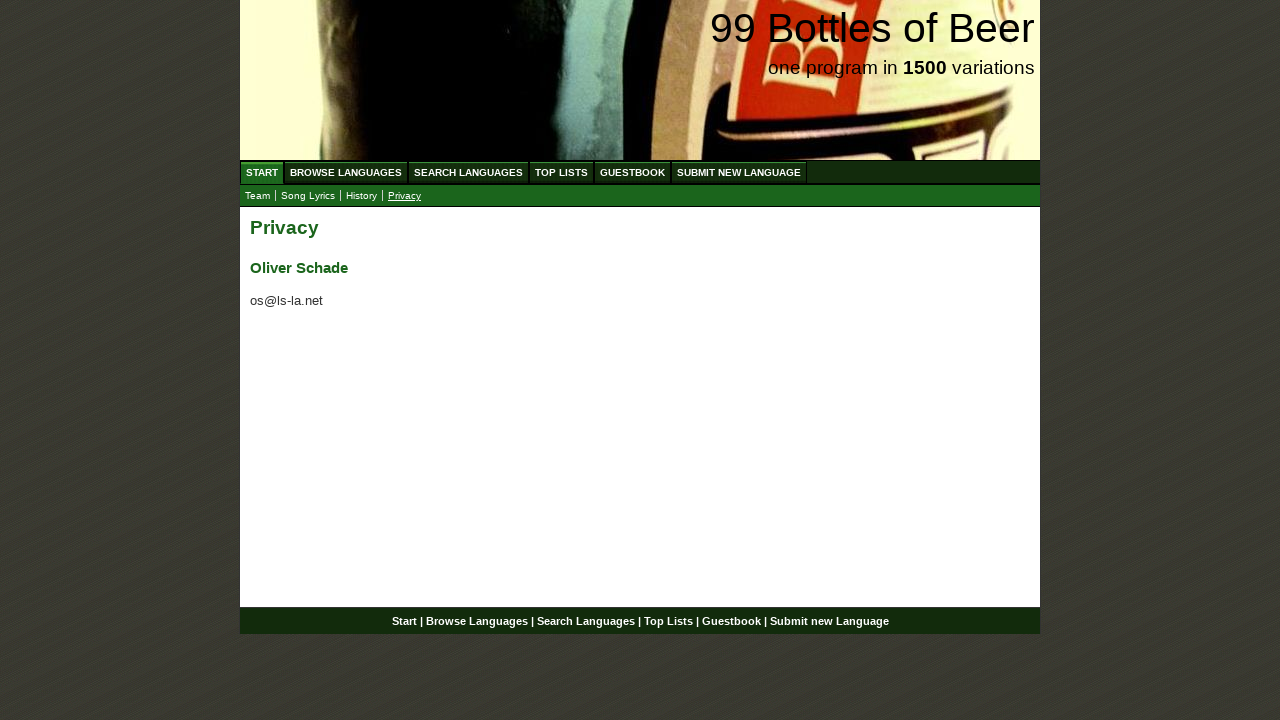

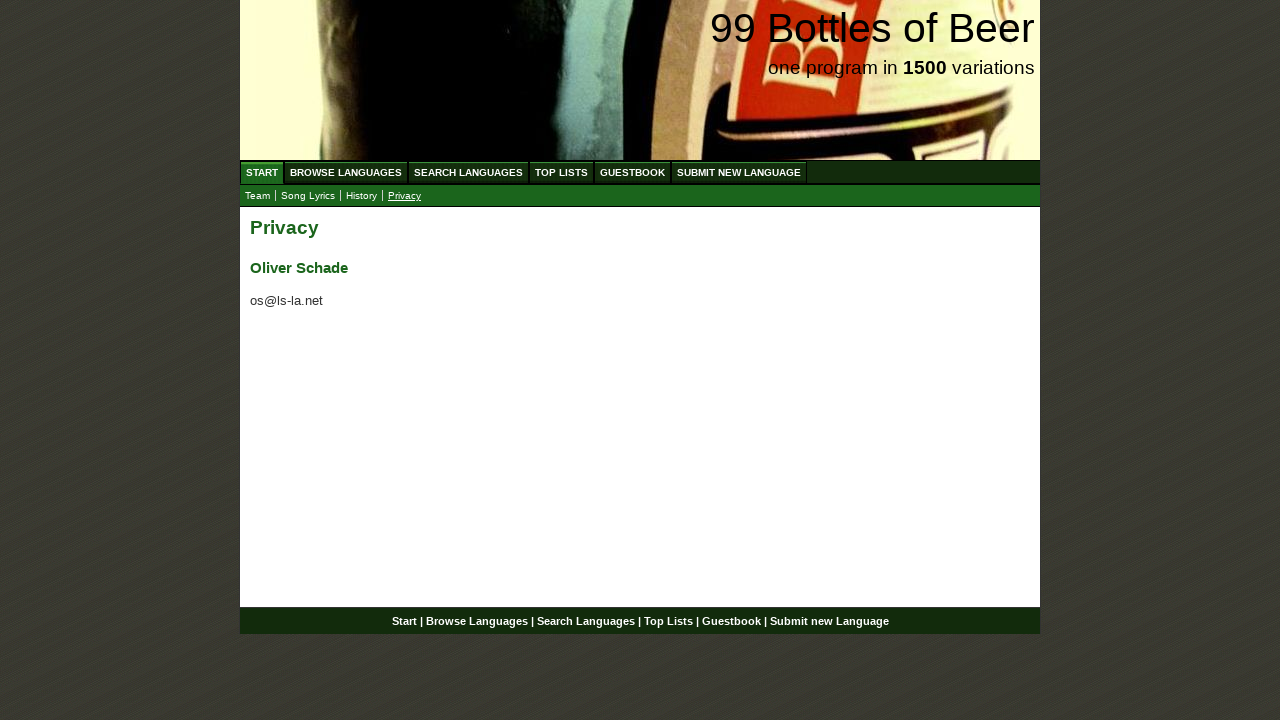